Tests a registration form by filling in personal information fields (name, surname, email, phone, address) and submitting the form to verify successful registration

Starting URL: http://suninjuly.github.io/registration1.html

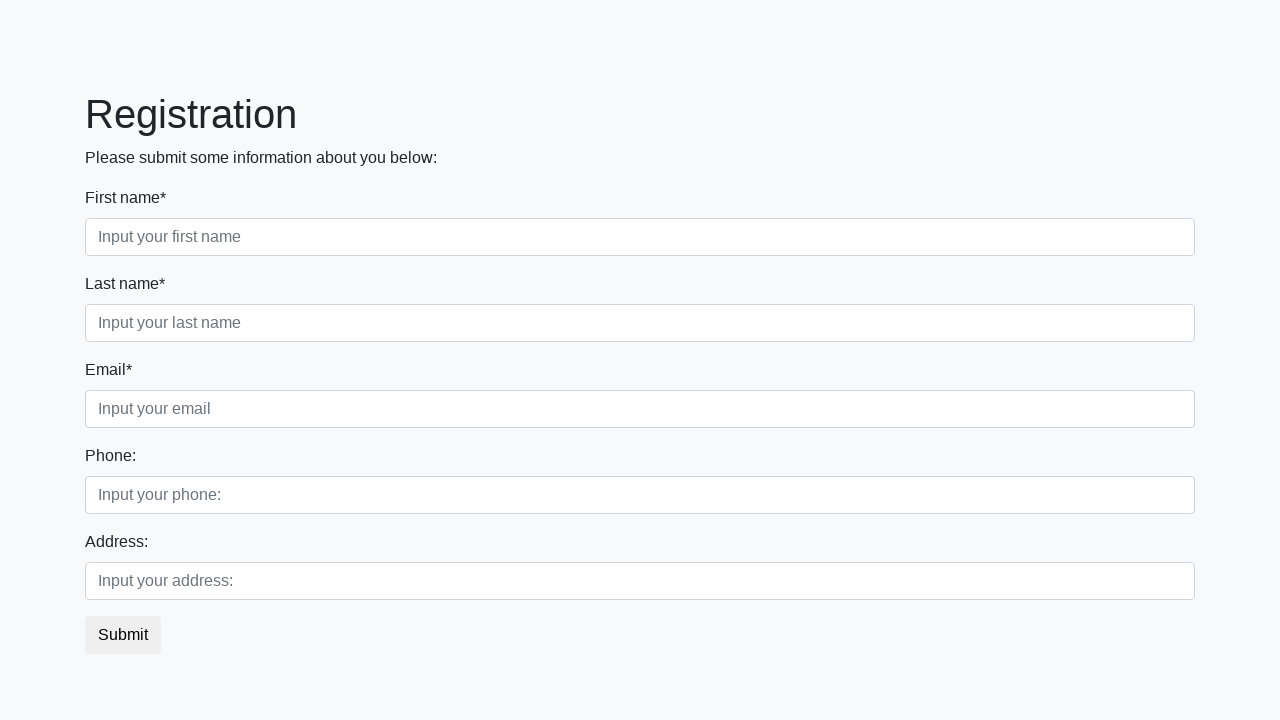

Filled first name field with 'Ivan' on div.first_block > div .first
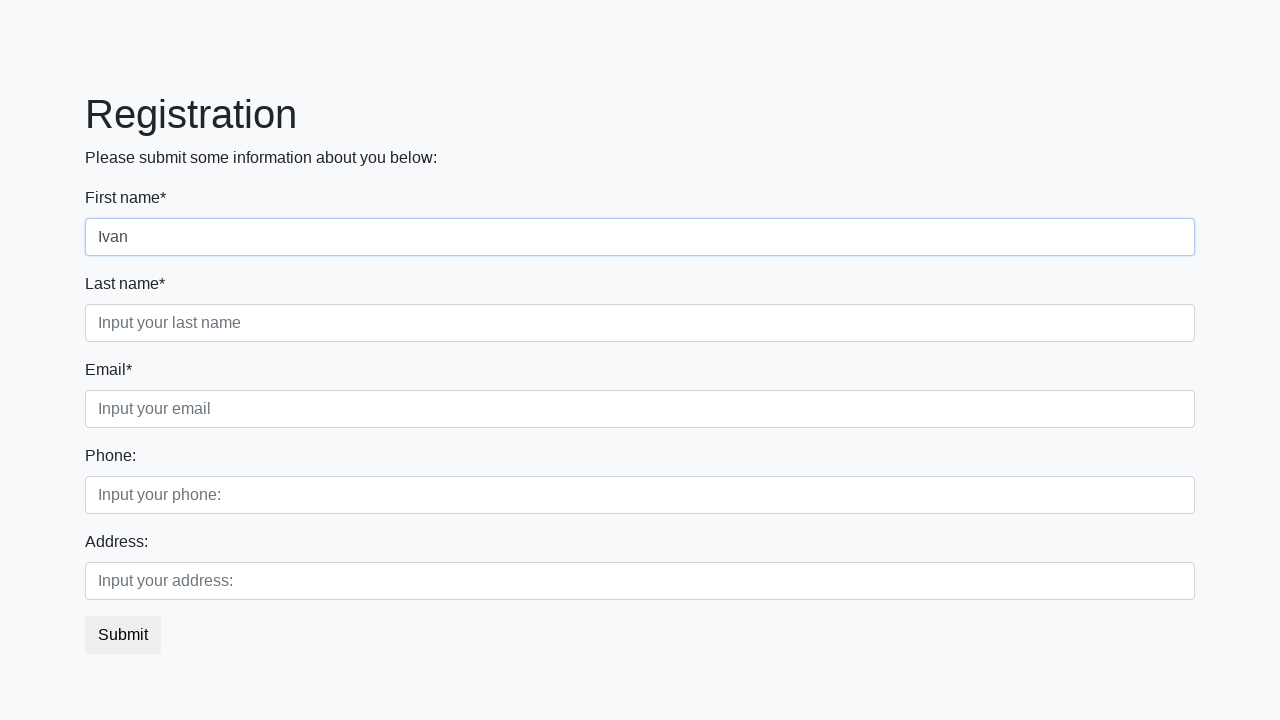

Filled last name field with 'Petrov' on div.first_block > div .second
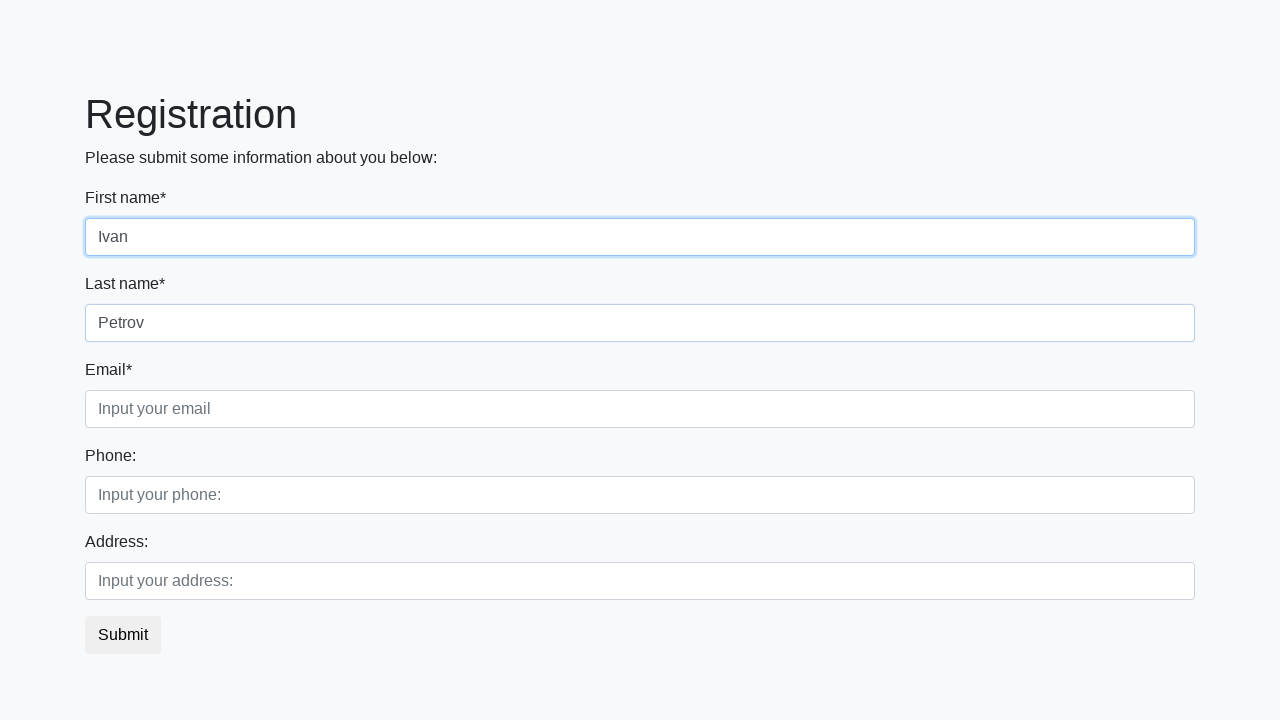

Filled email field with 'test@example.com' on div.first_block > div .third
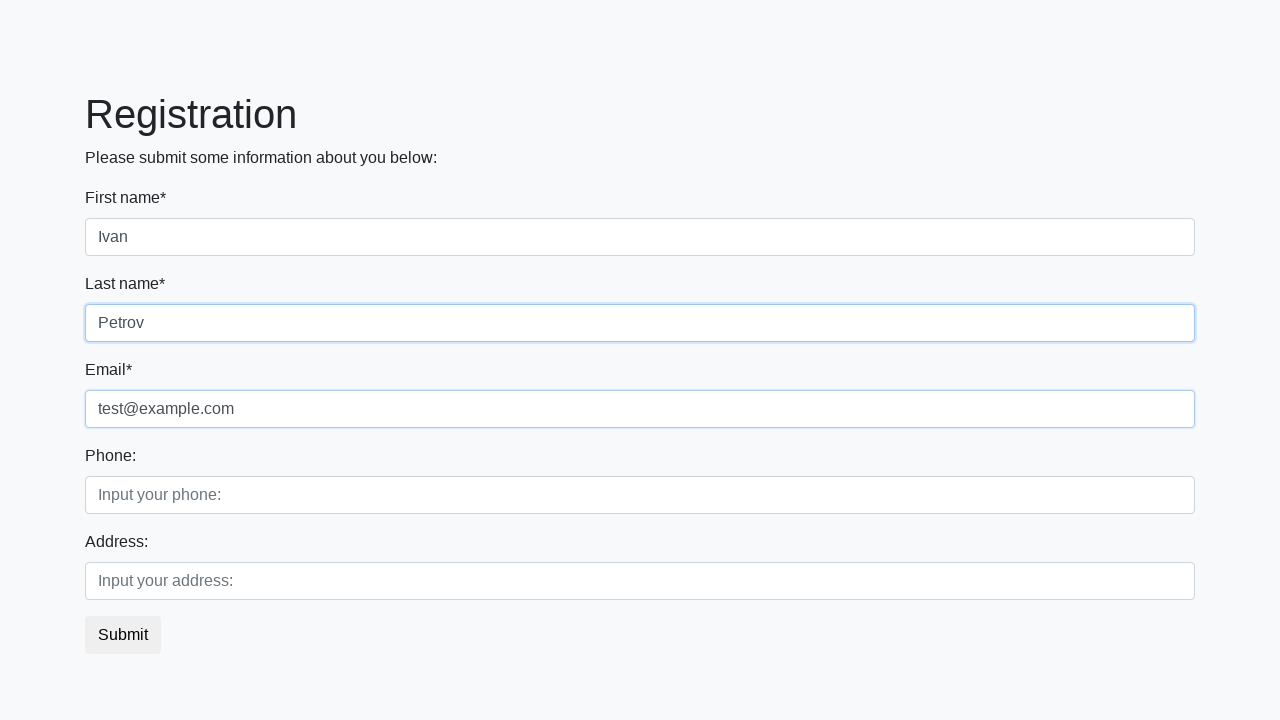

Filled phone field with '+1234567890' on div.second_block > div .first
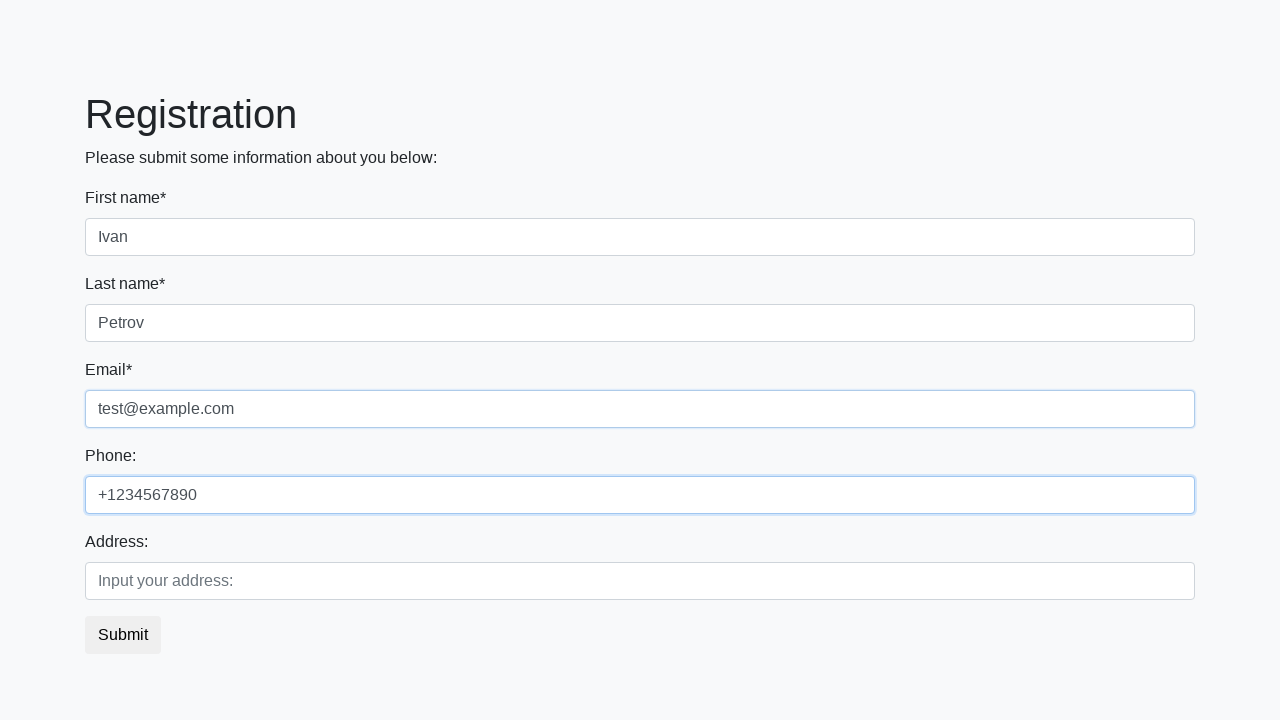

Filled address field with '123 Main Street' on div.second_block > div .second
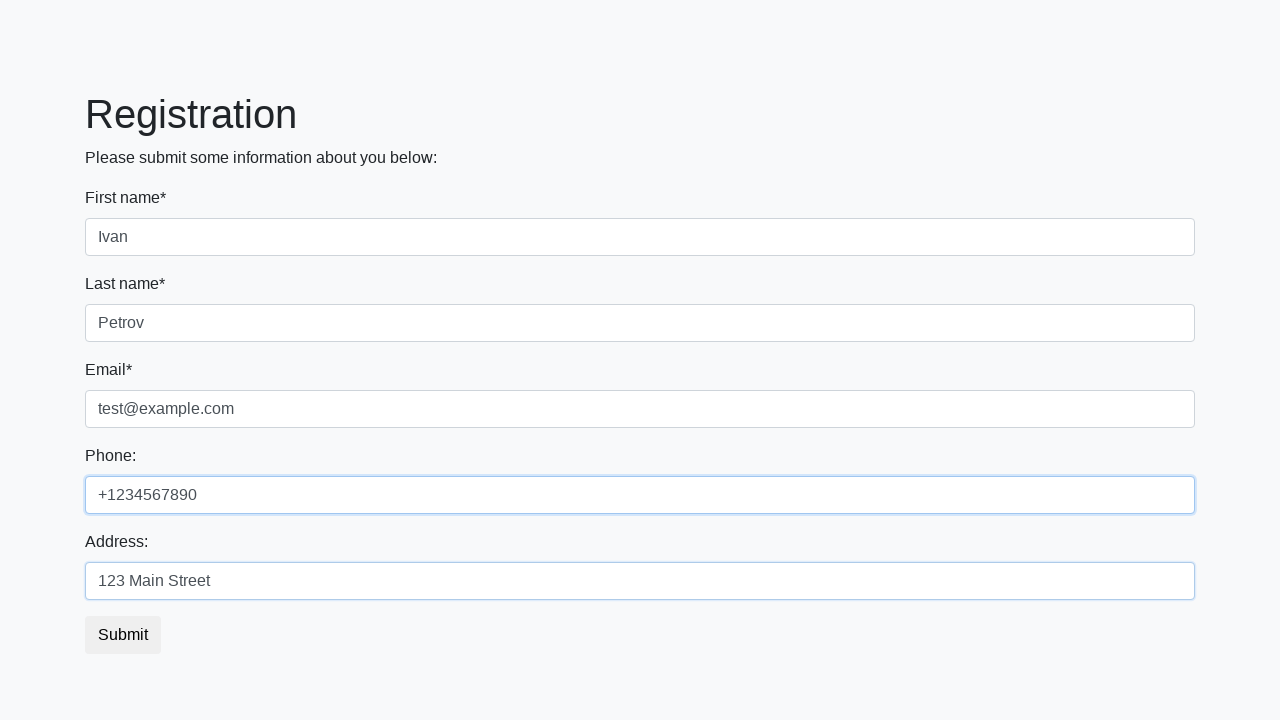

Clicked submit button to register at (123, 635) on [type="submit"]
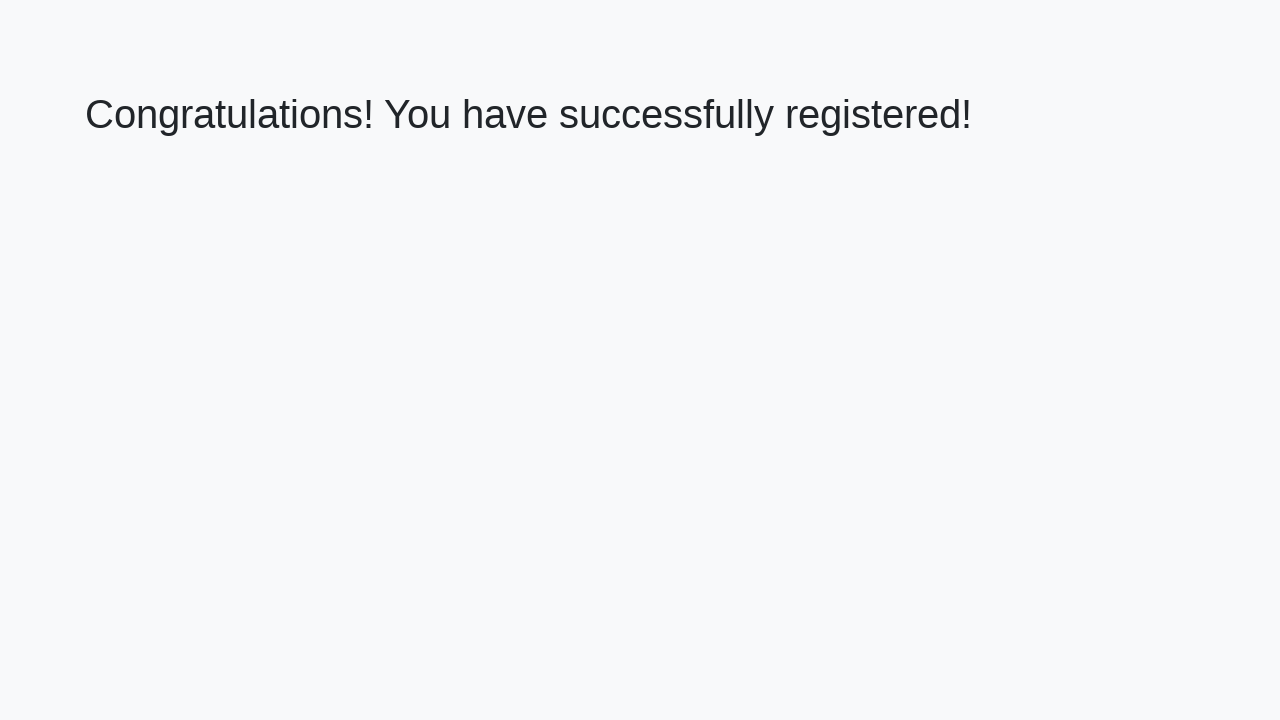

Confirmation page loaded with h1 element
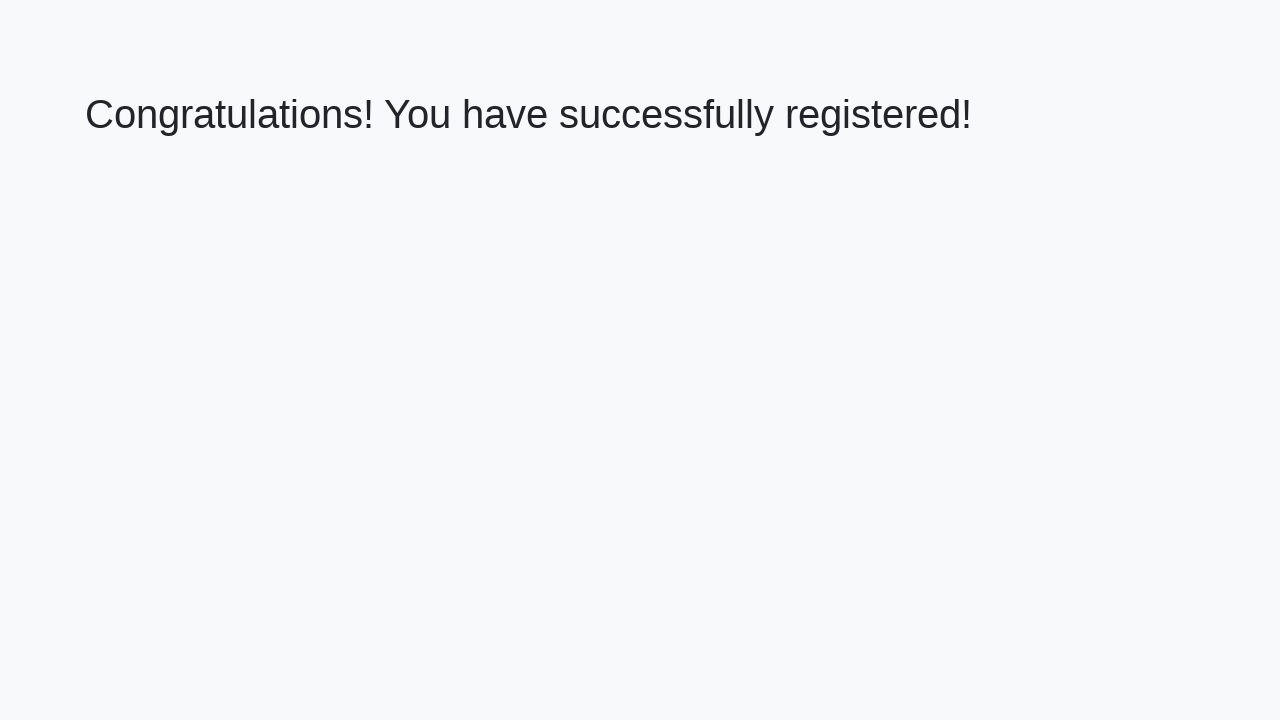

Verified 'Congratulations!' message in h1 element
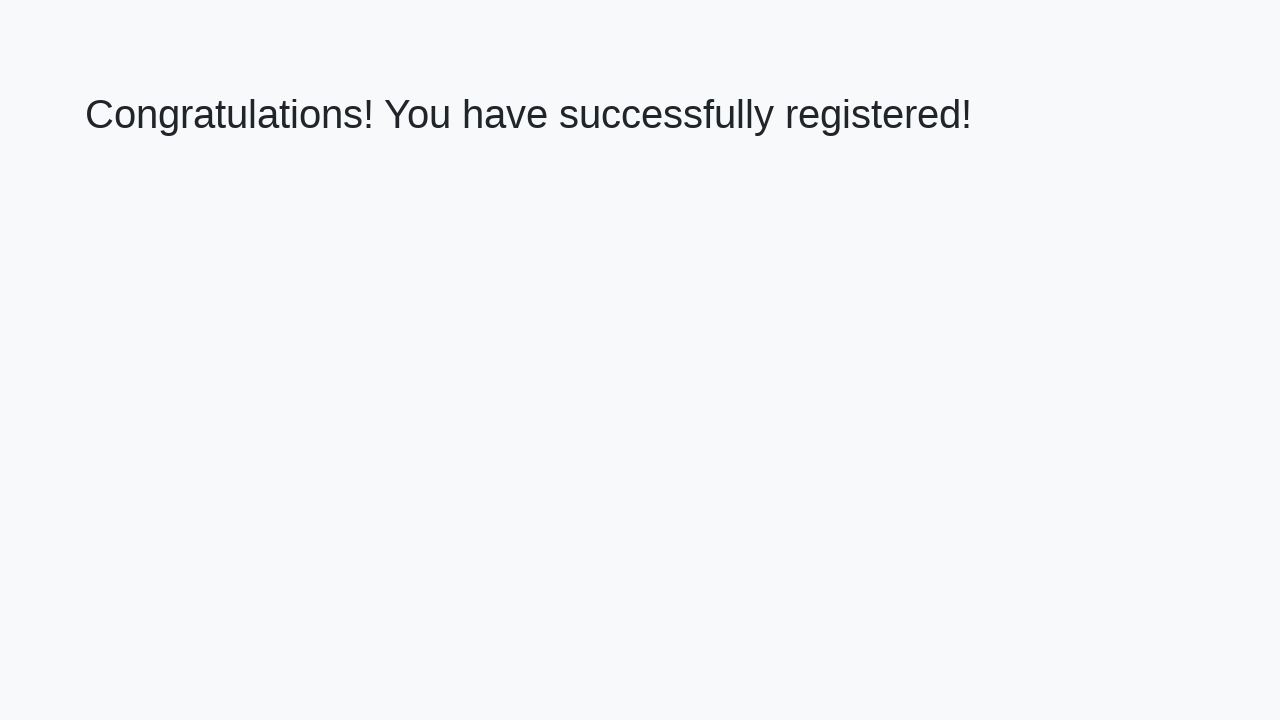

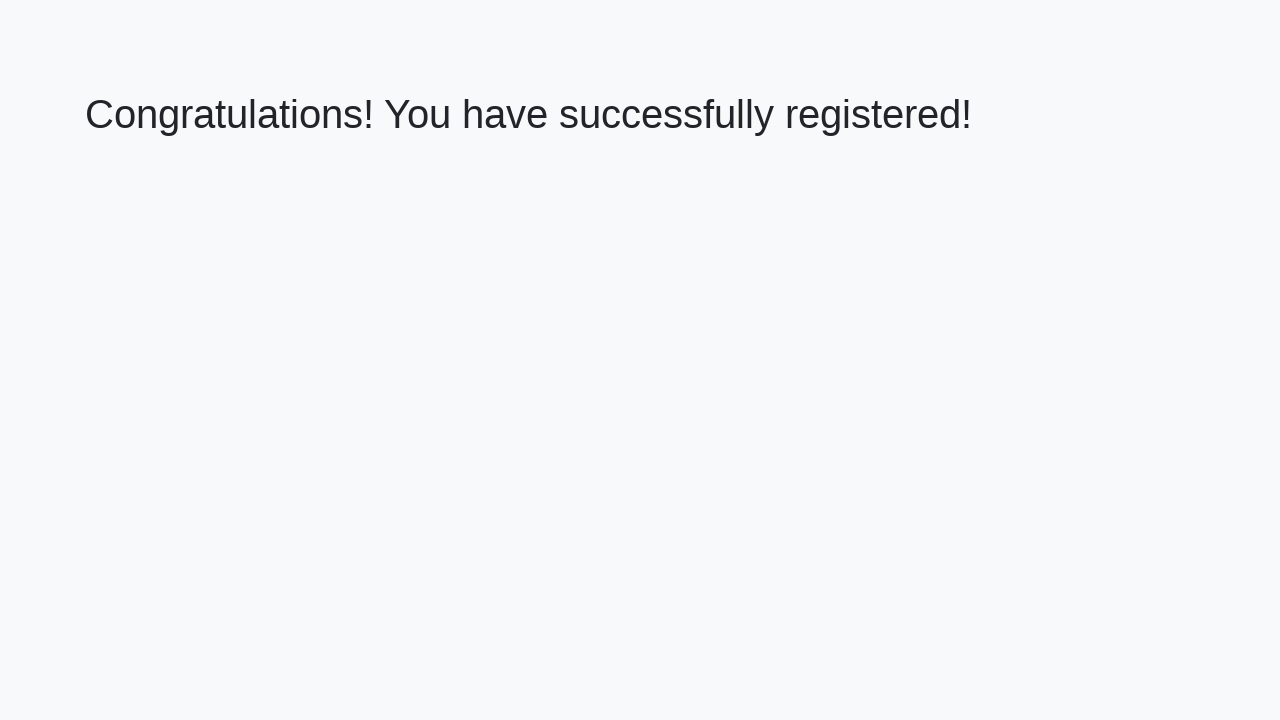